Tests search functionality by searching for a term that should return at least one result and verifies results are displayed

Starting URL: https://playwright.dev/

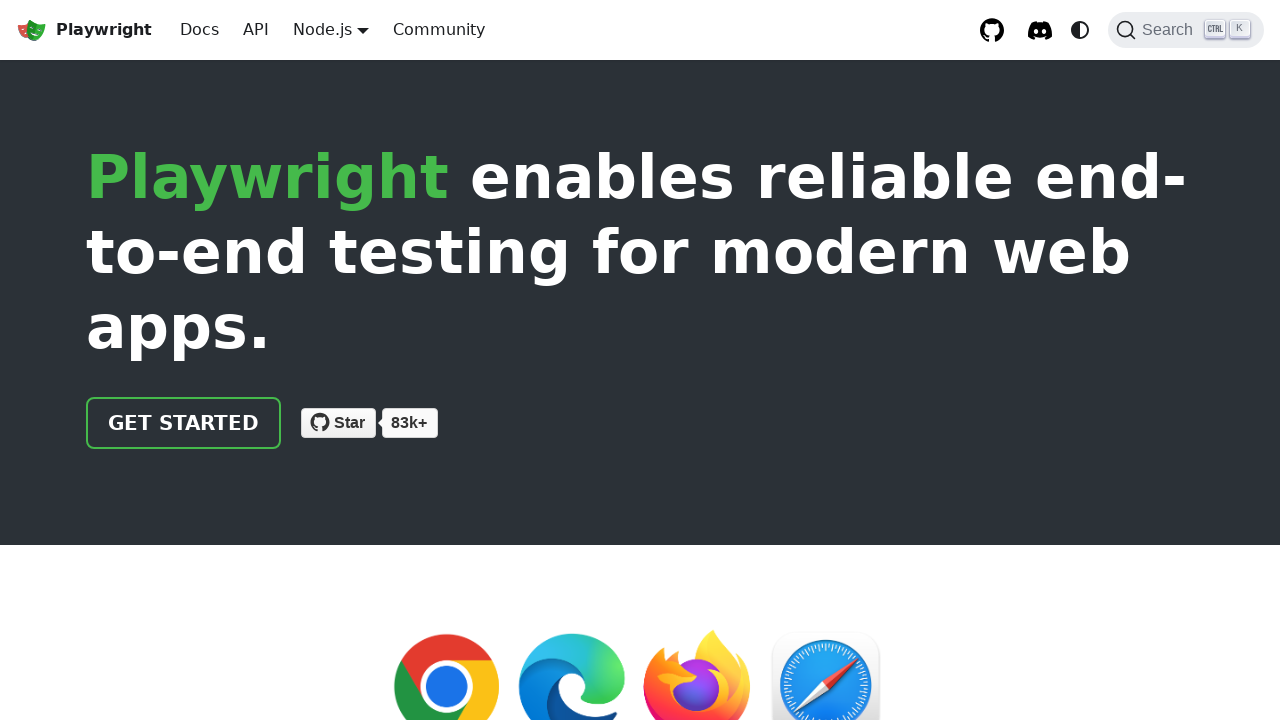

Clicked Search button to open search dialog at (1186, 30) on internal:role=button[name="Search"i]
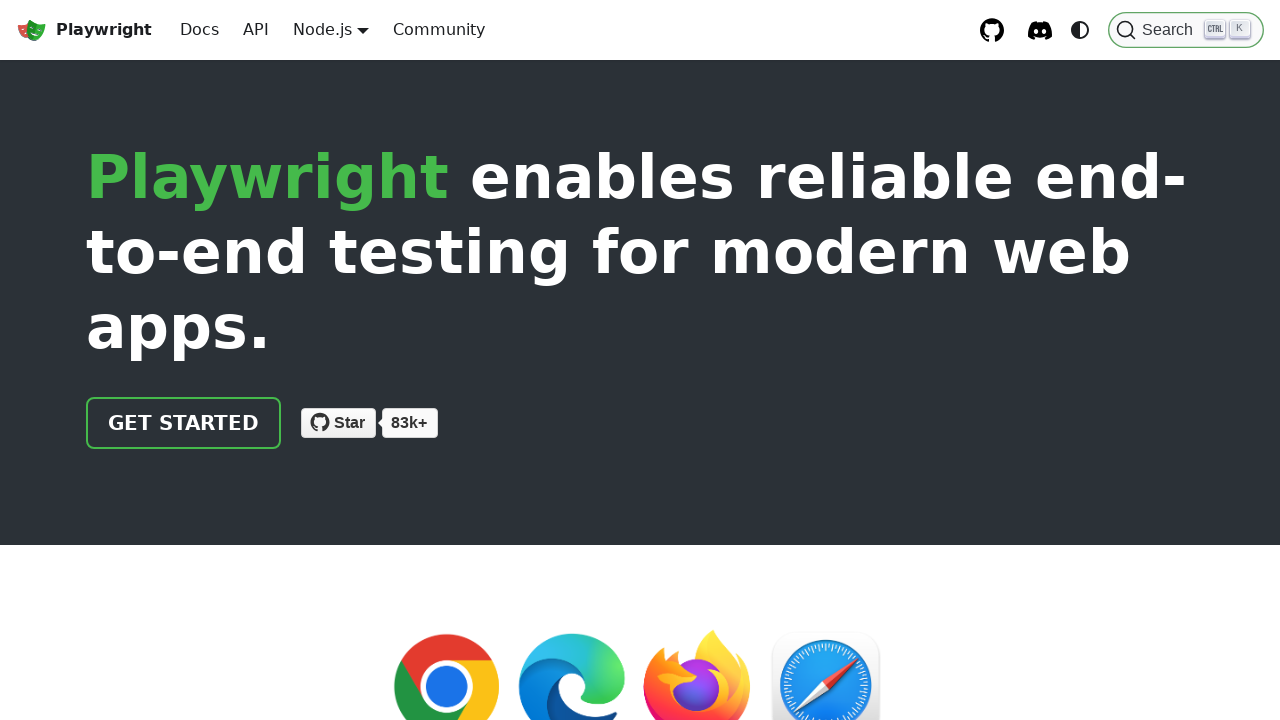

Clicked on the search input field at (652, 100) on internal:attr=[placeholder="Search docs"i]
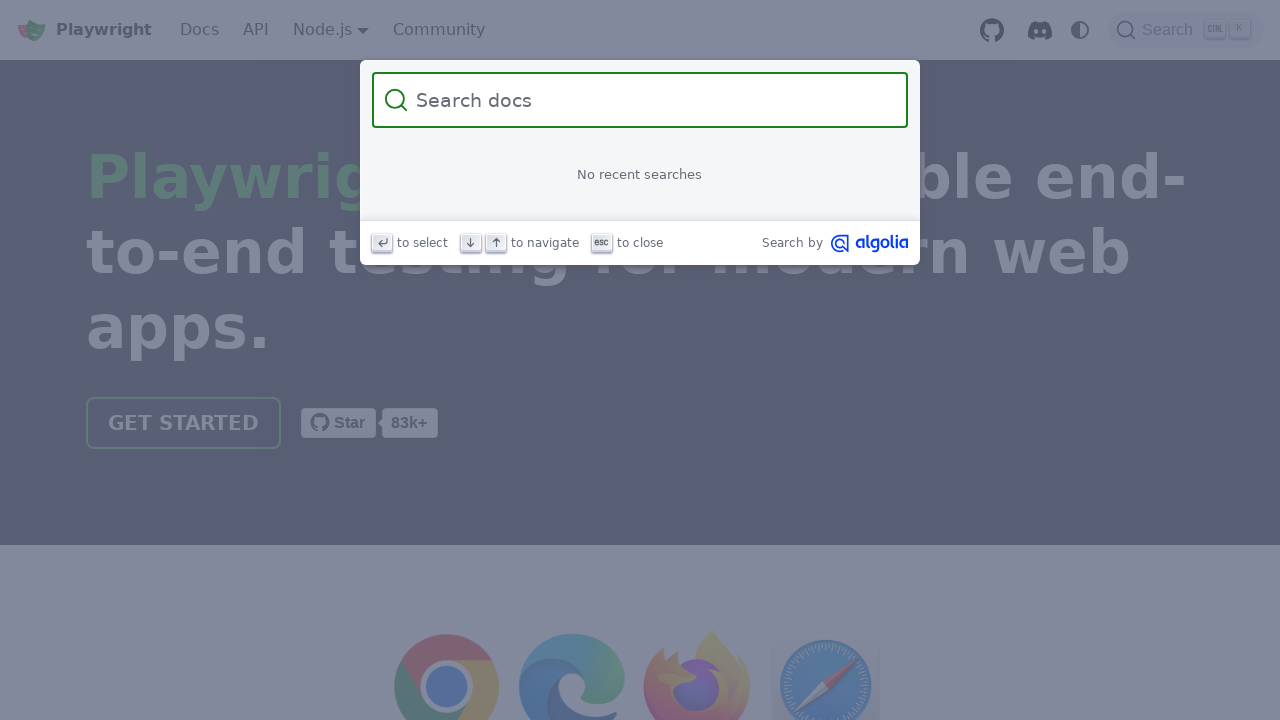

Filled search field with 'havetext' term on internal:attr=[placeholder="Search docs"i]
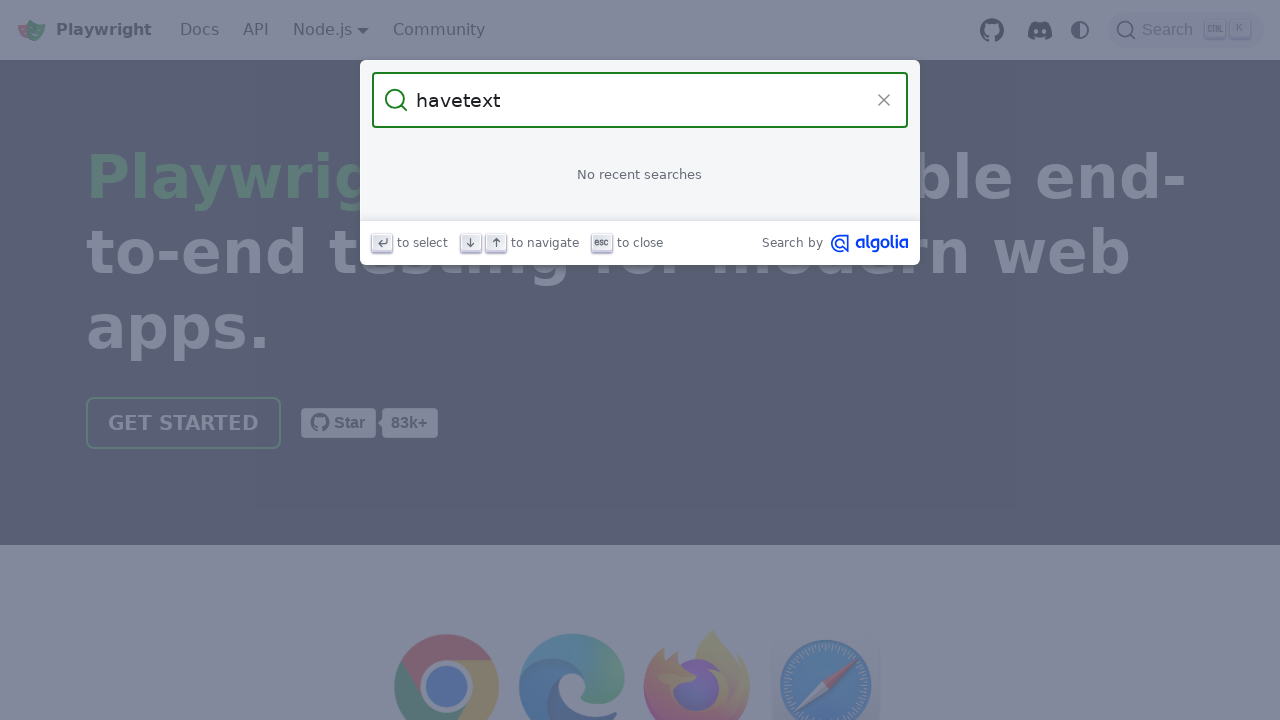

Search results loaded and displayed in dropdown
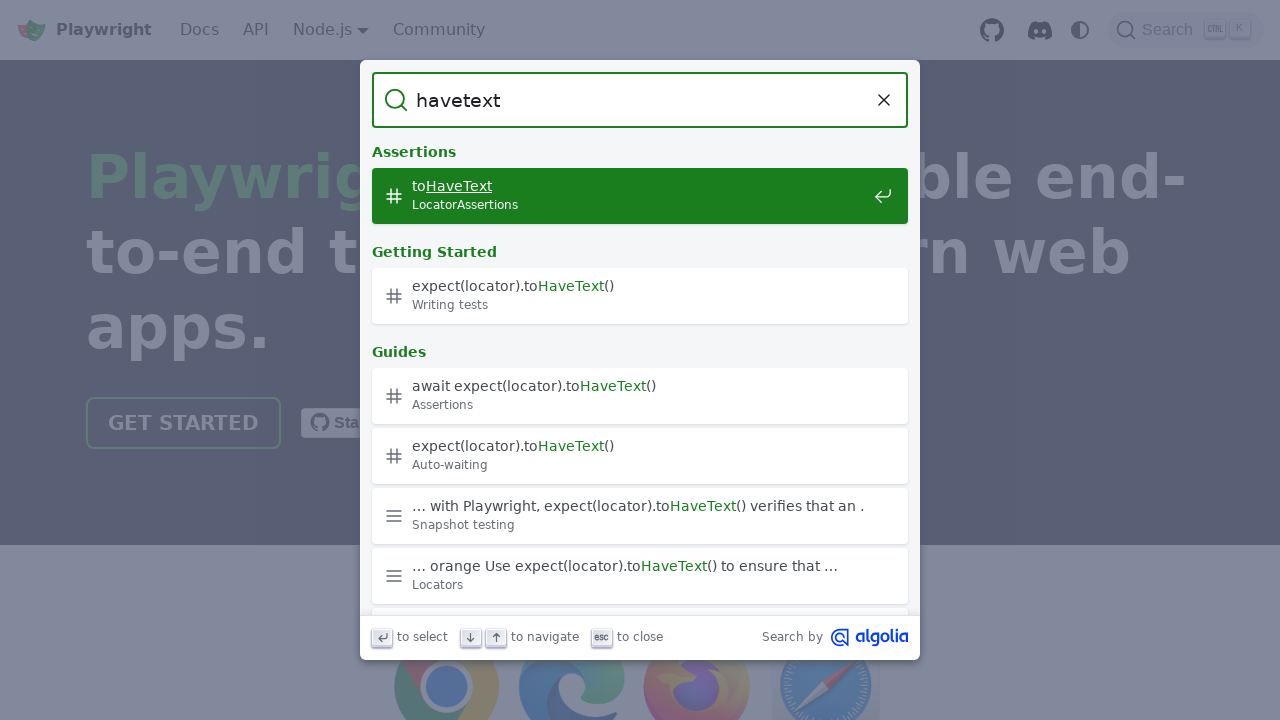

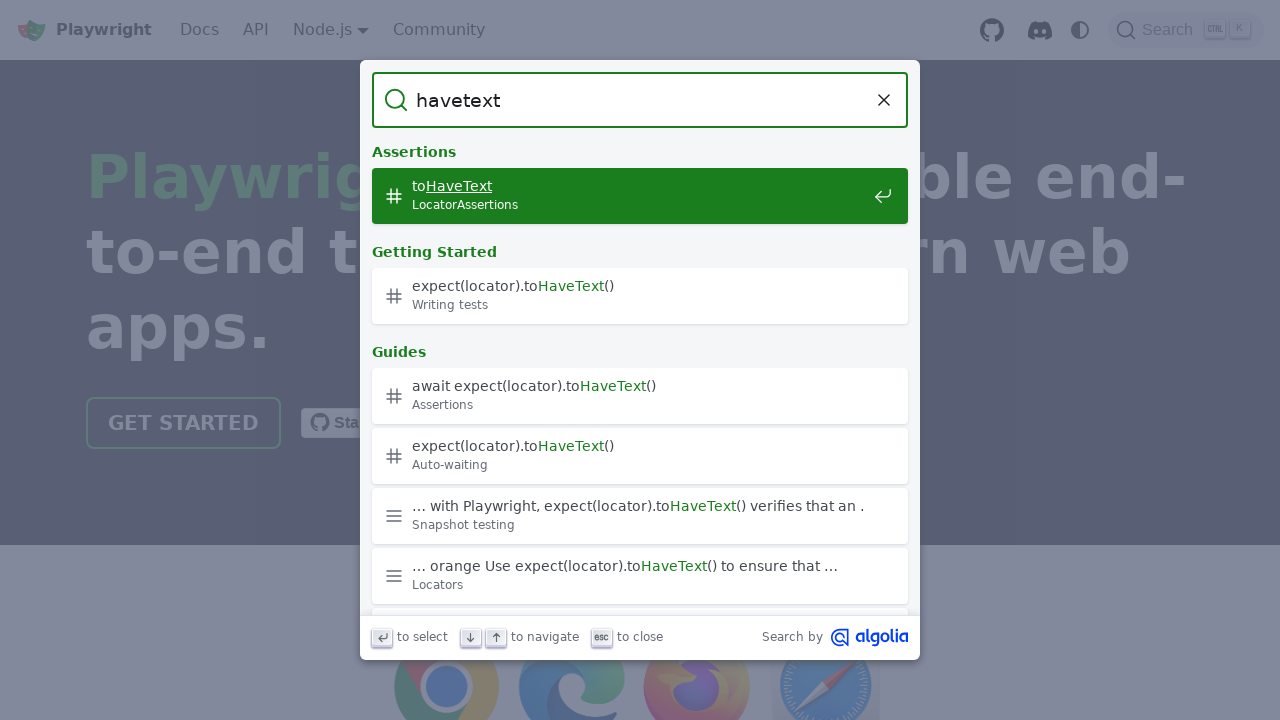